Navigates to Platzi homepage and maximizes the browser window

Starting URL: https://www.platzi.com/

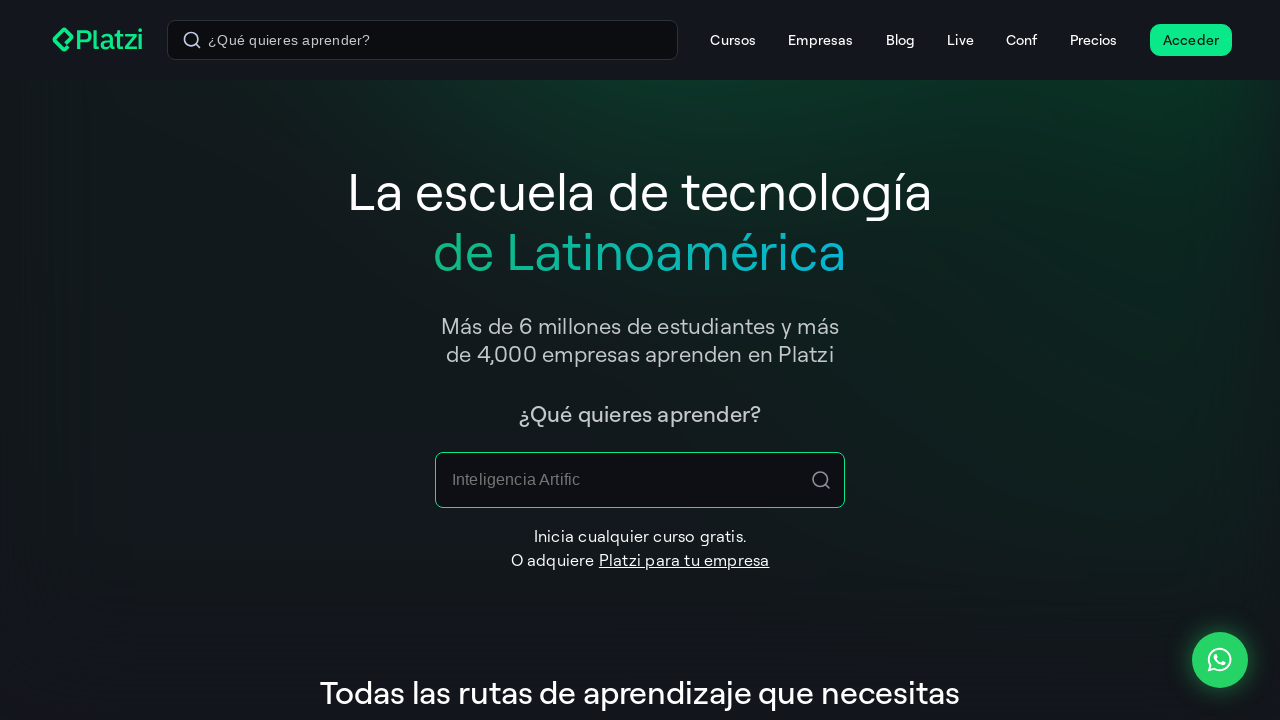

Navigated to Platzi homepage
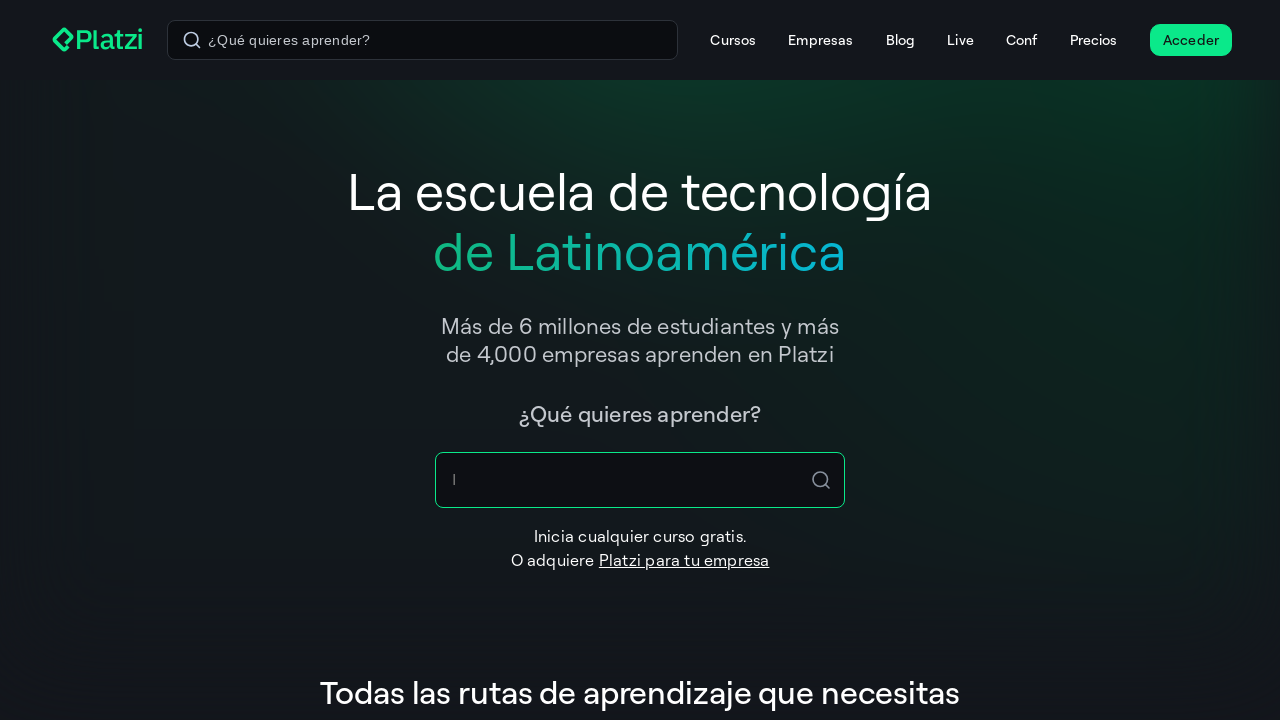

Maximized browser window to 1920x1080
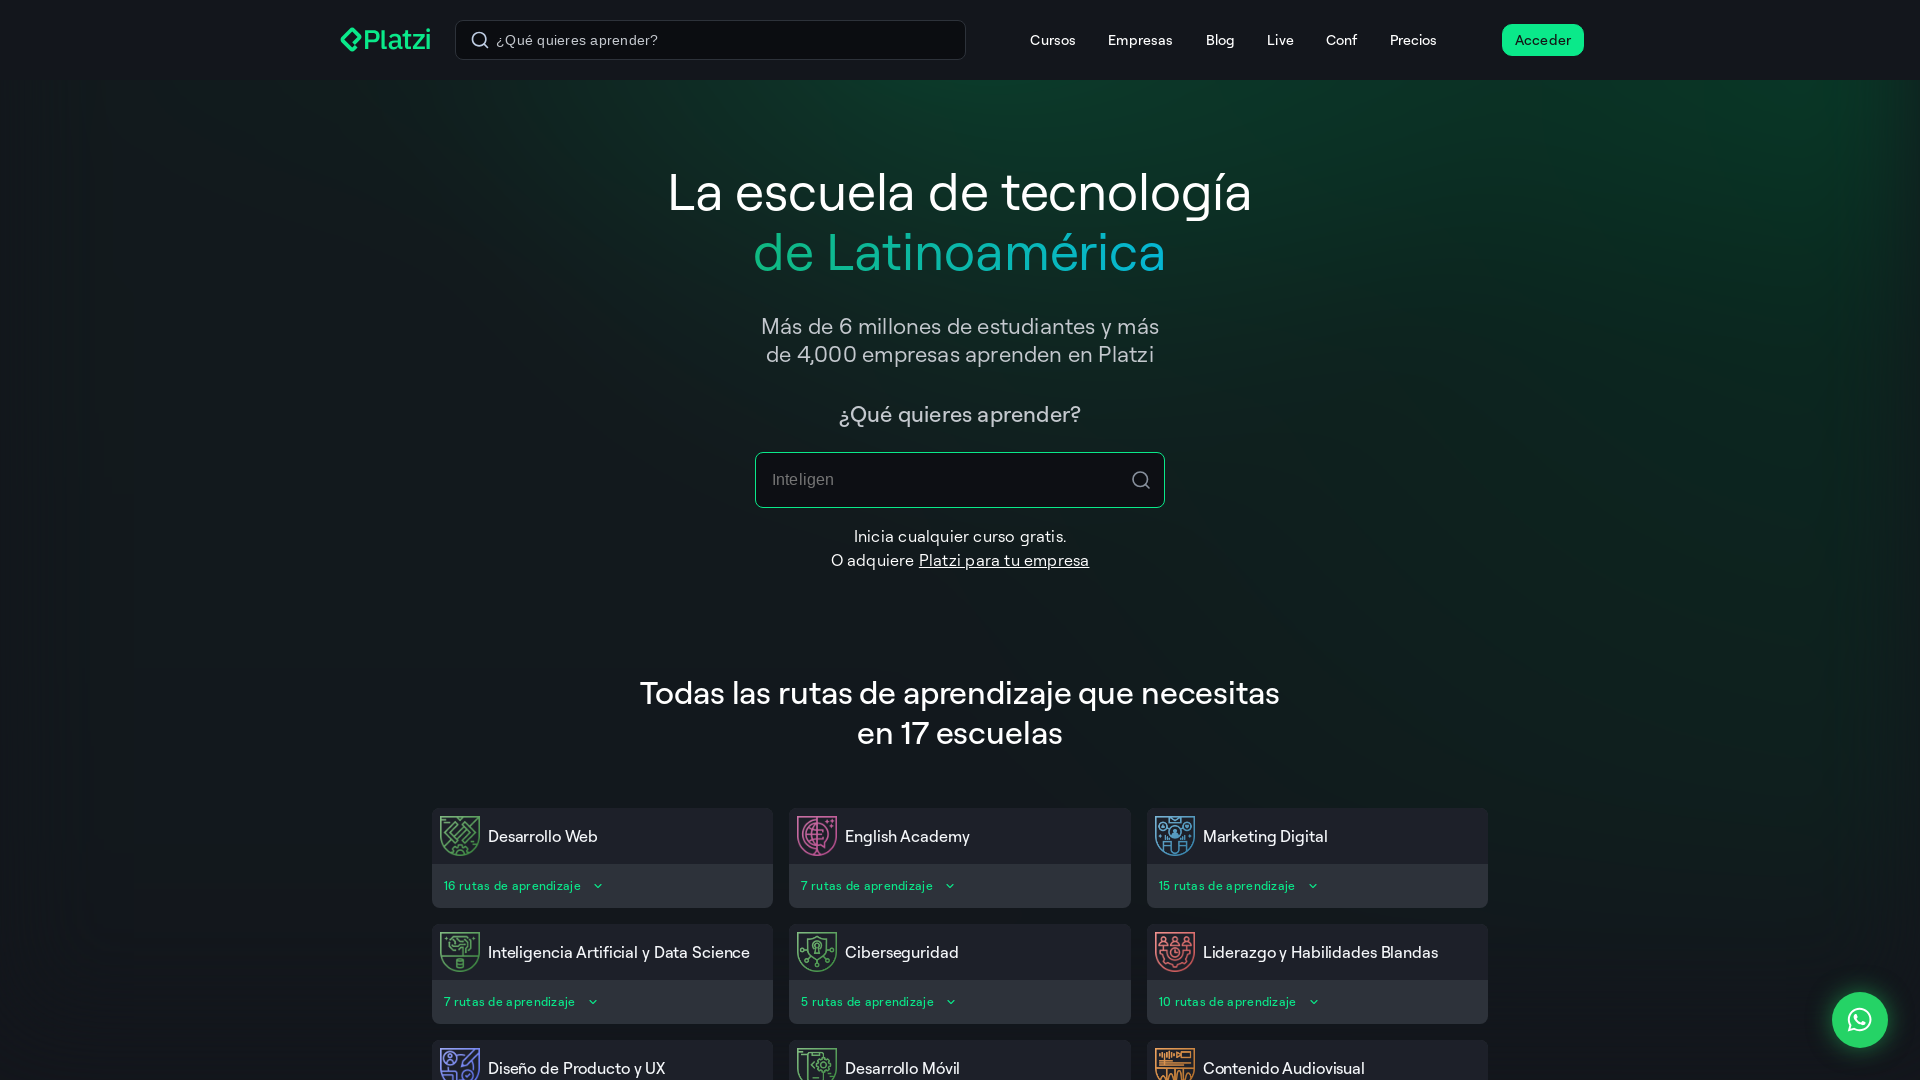

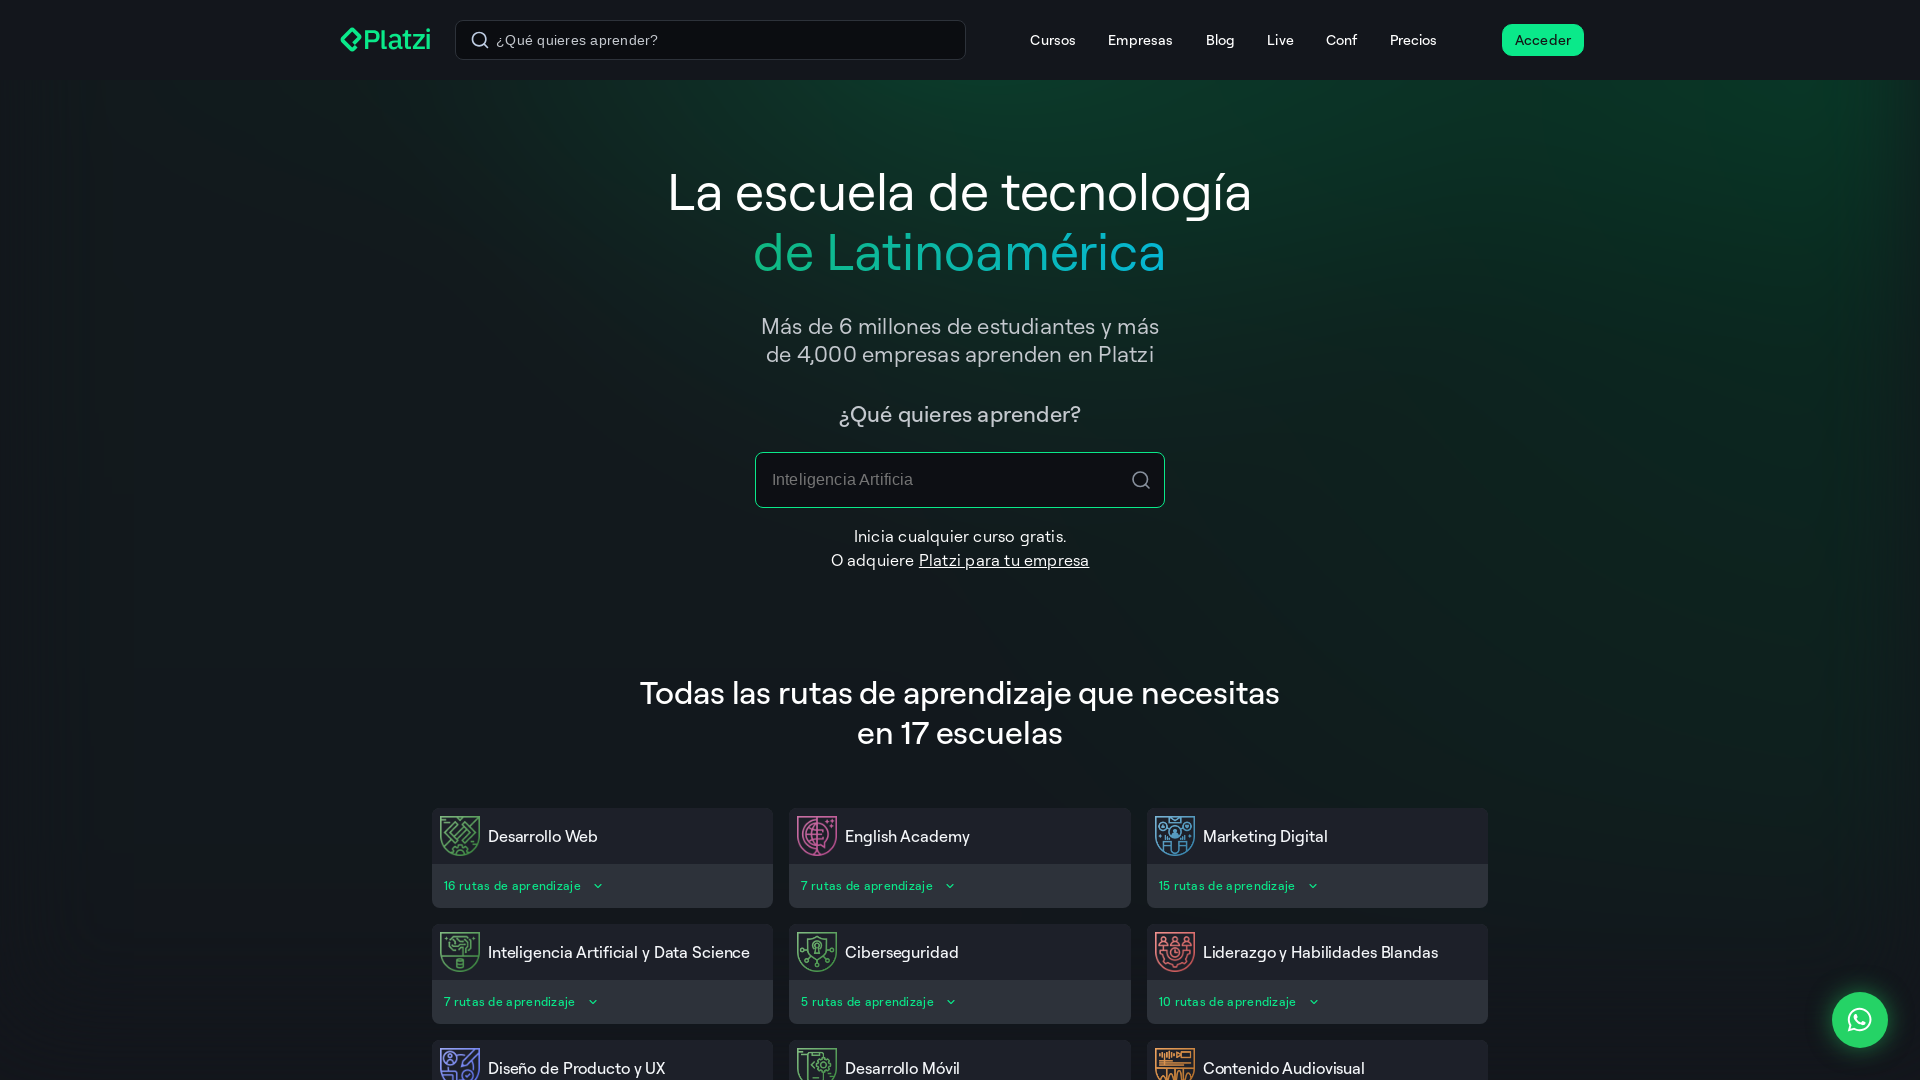